Tests scrolling through code lines in a CodeMirror editor

Starting URL: https://codemirror.net/demo/simplemode.html

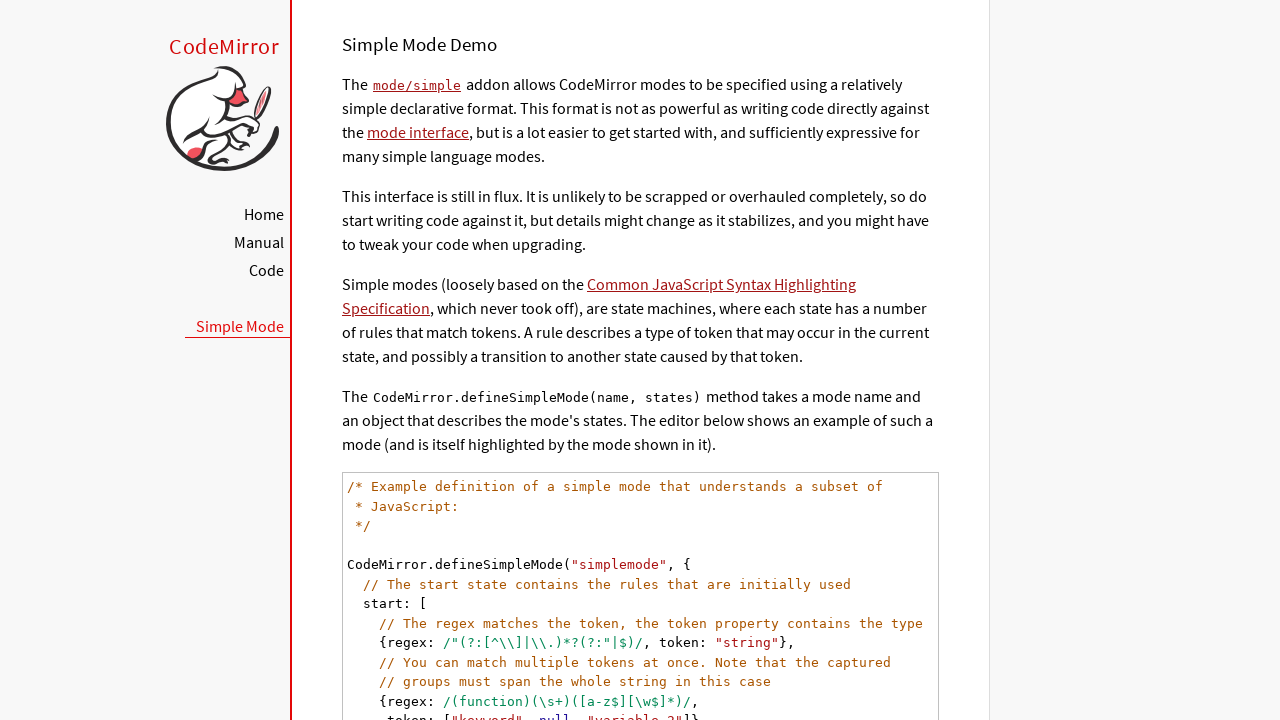

CodeMirror code element became visible
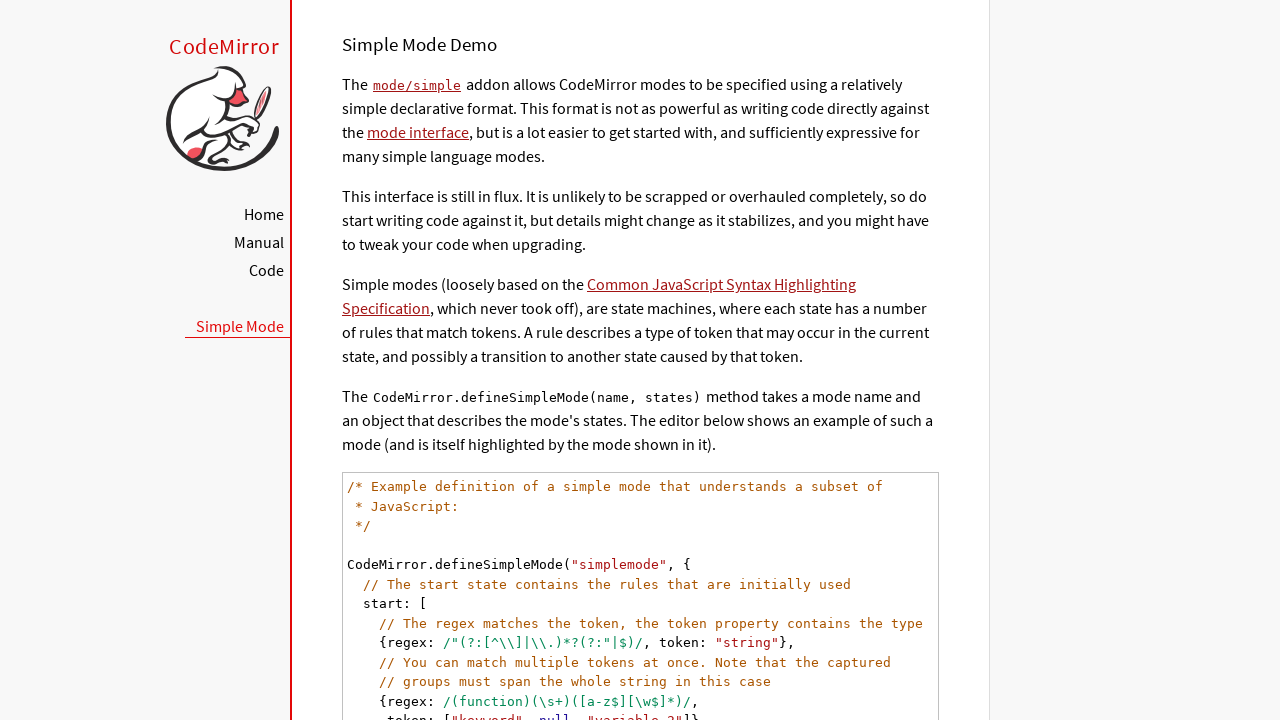

Located all visible code lines in CodeMirror editor
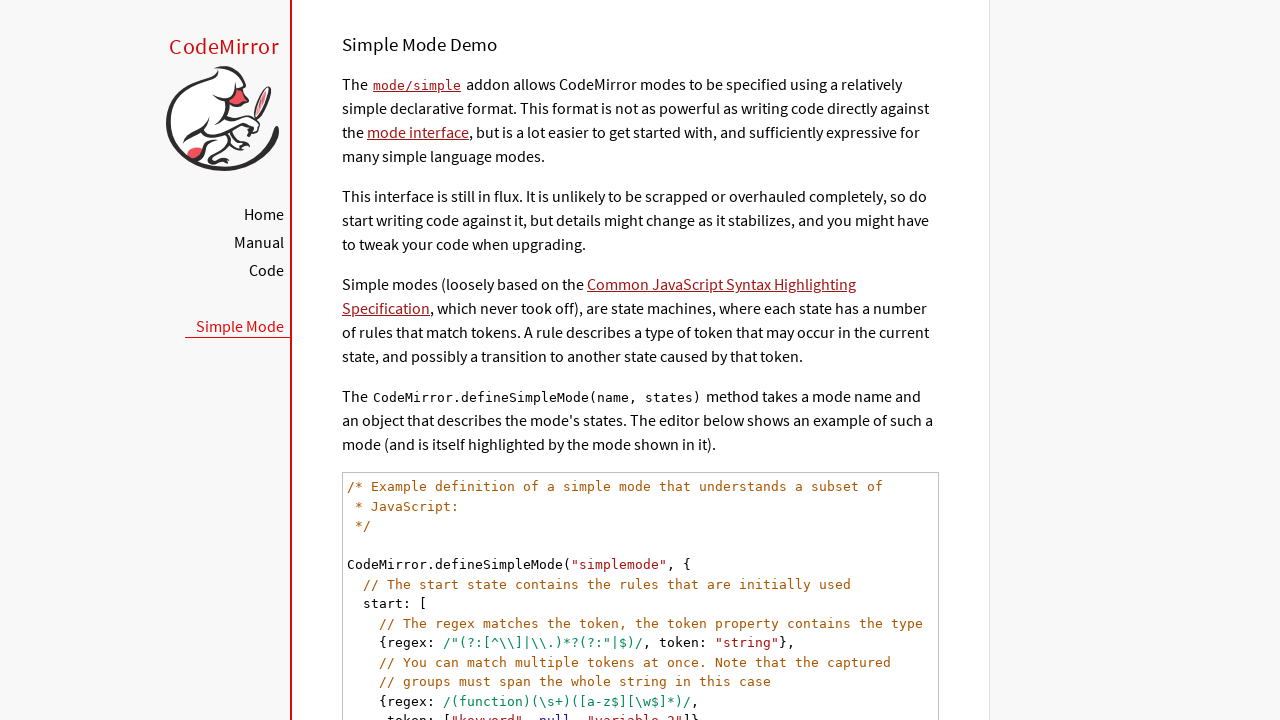

Scrolled to code line 1
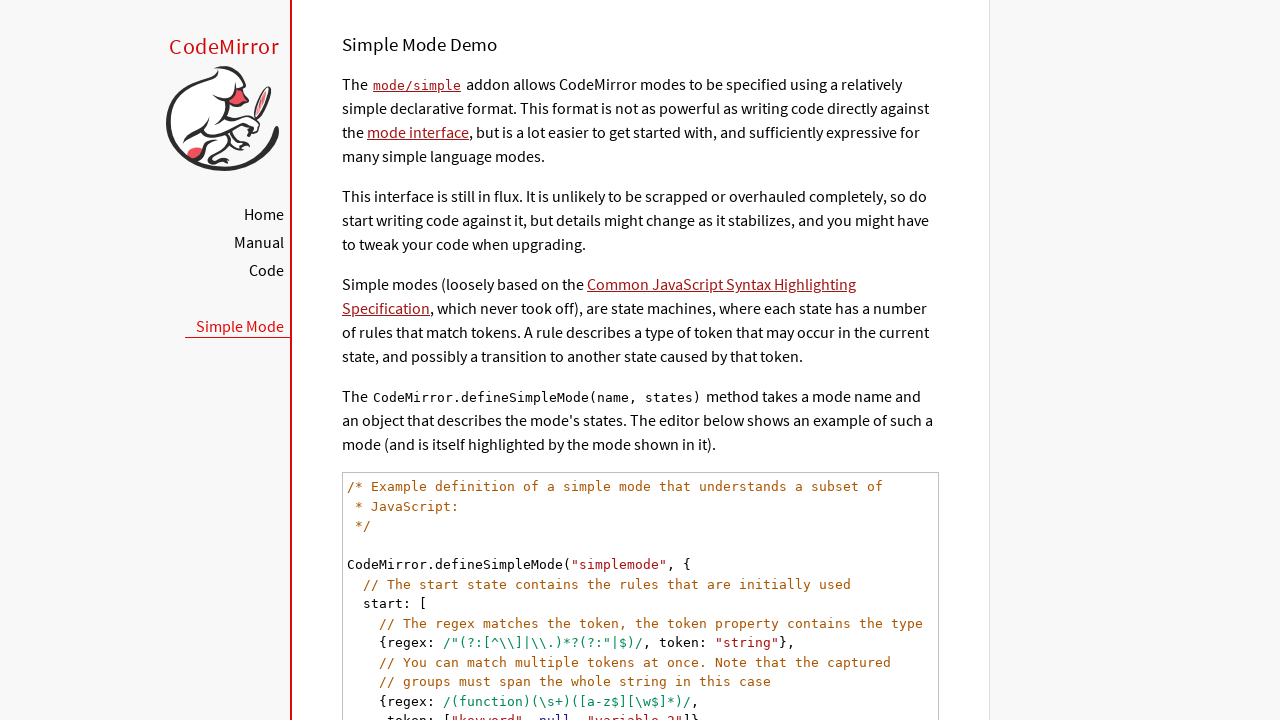

Scrolled to code line 2
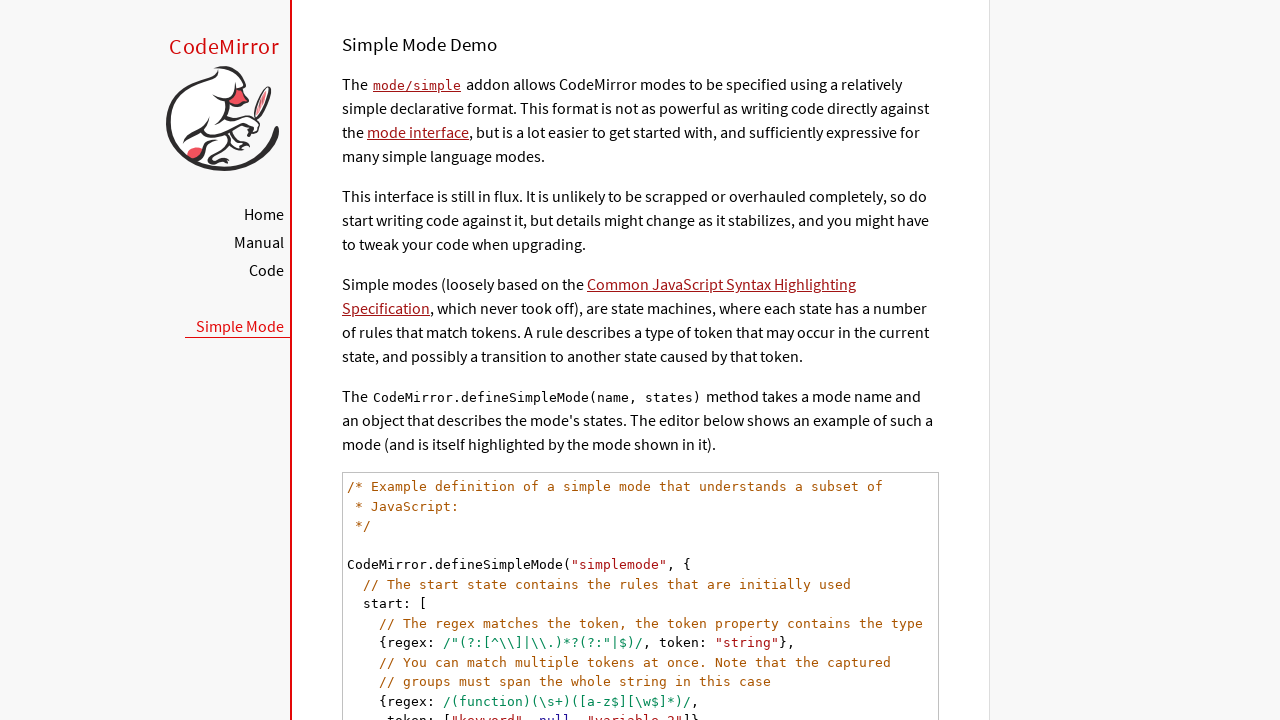

Scrolled to code line 3
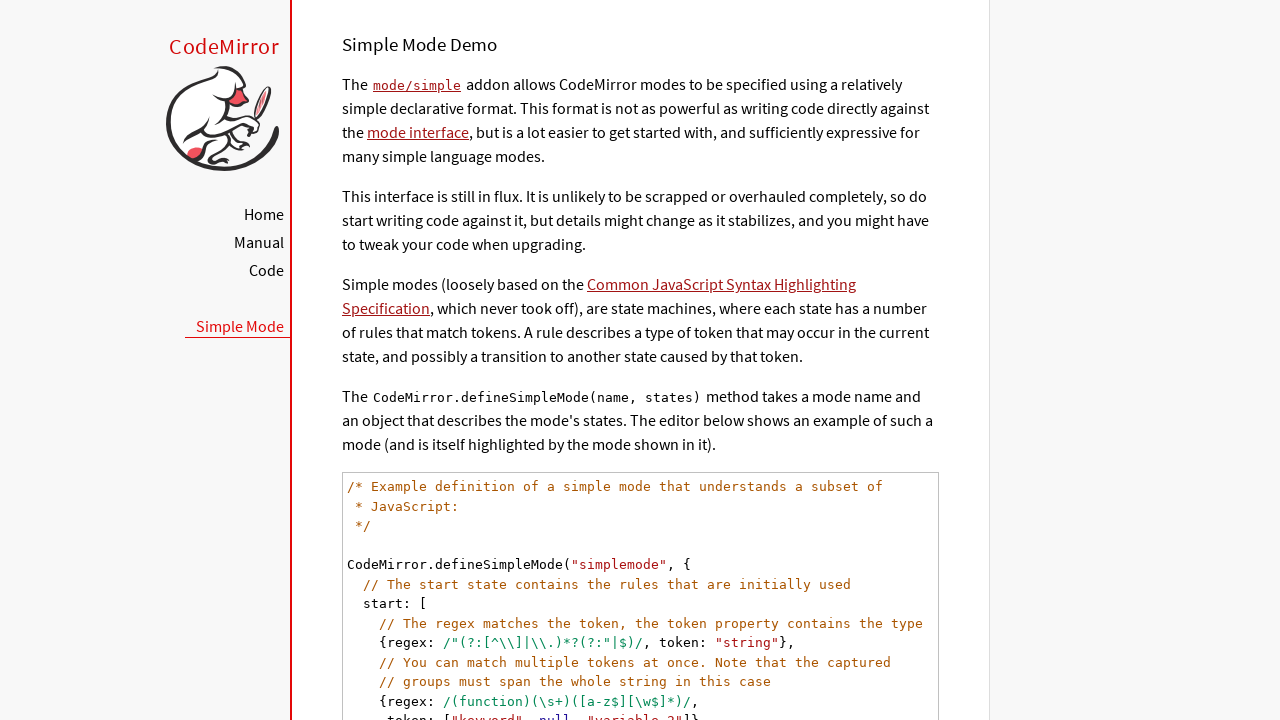

Scrolled to code line 4
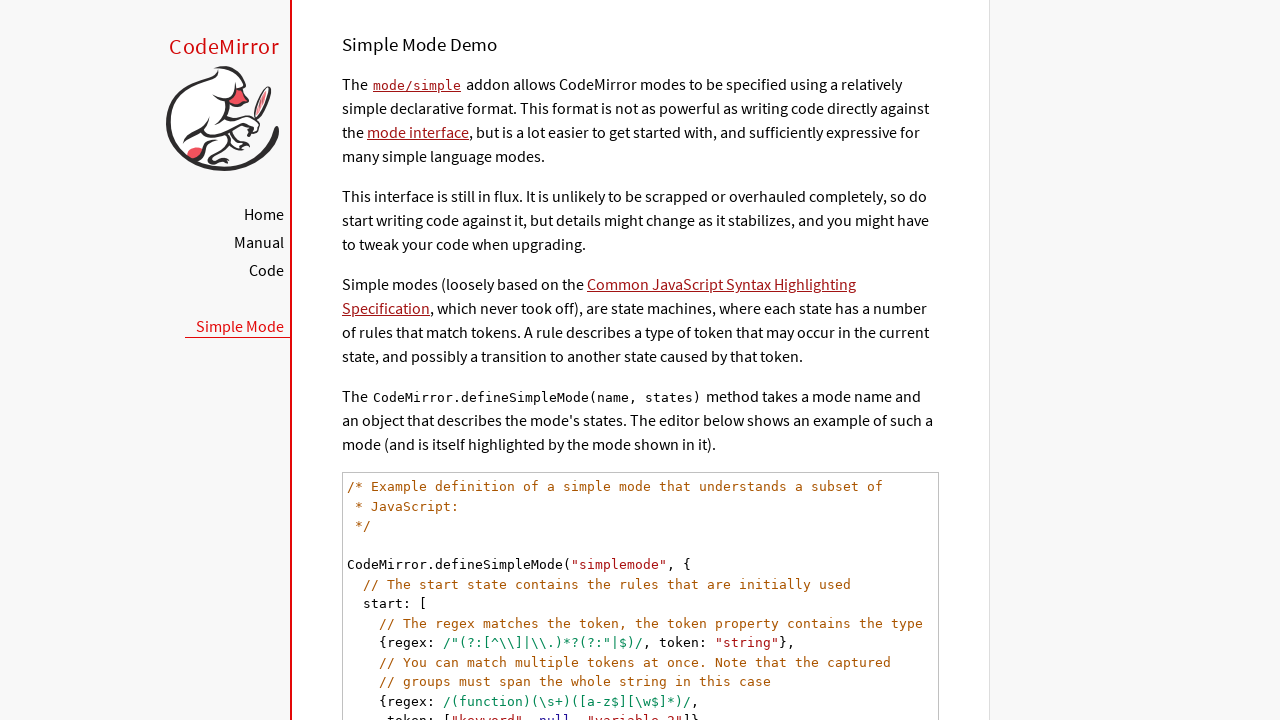

Scrolled to code line 5
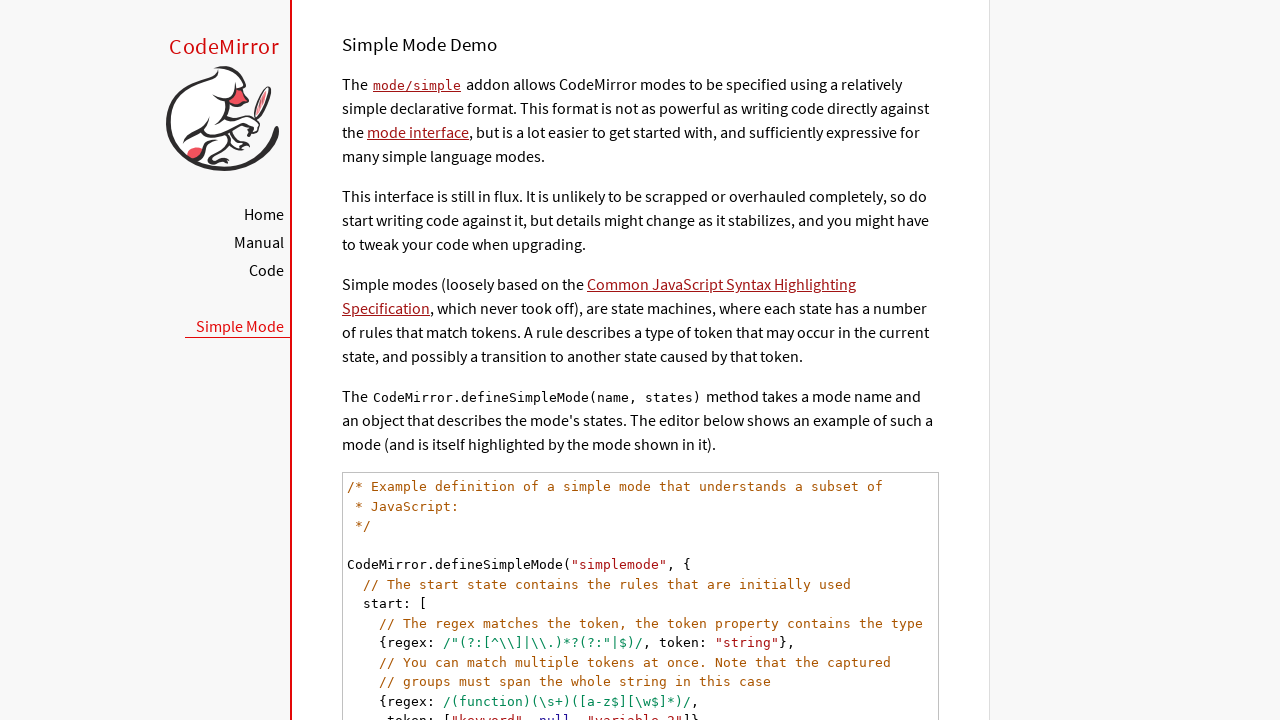

Scrolled to code line 6
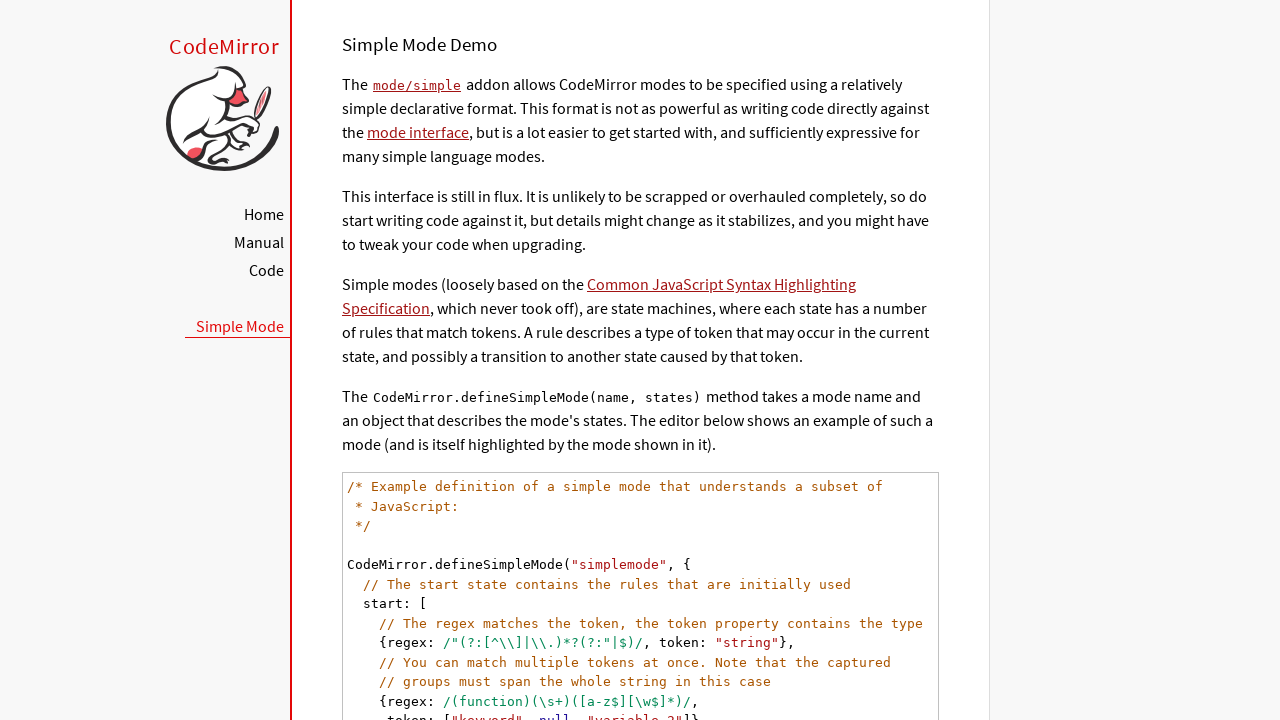

Scrolled to code line 7
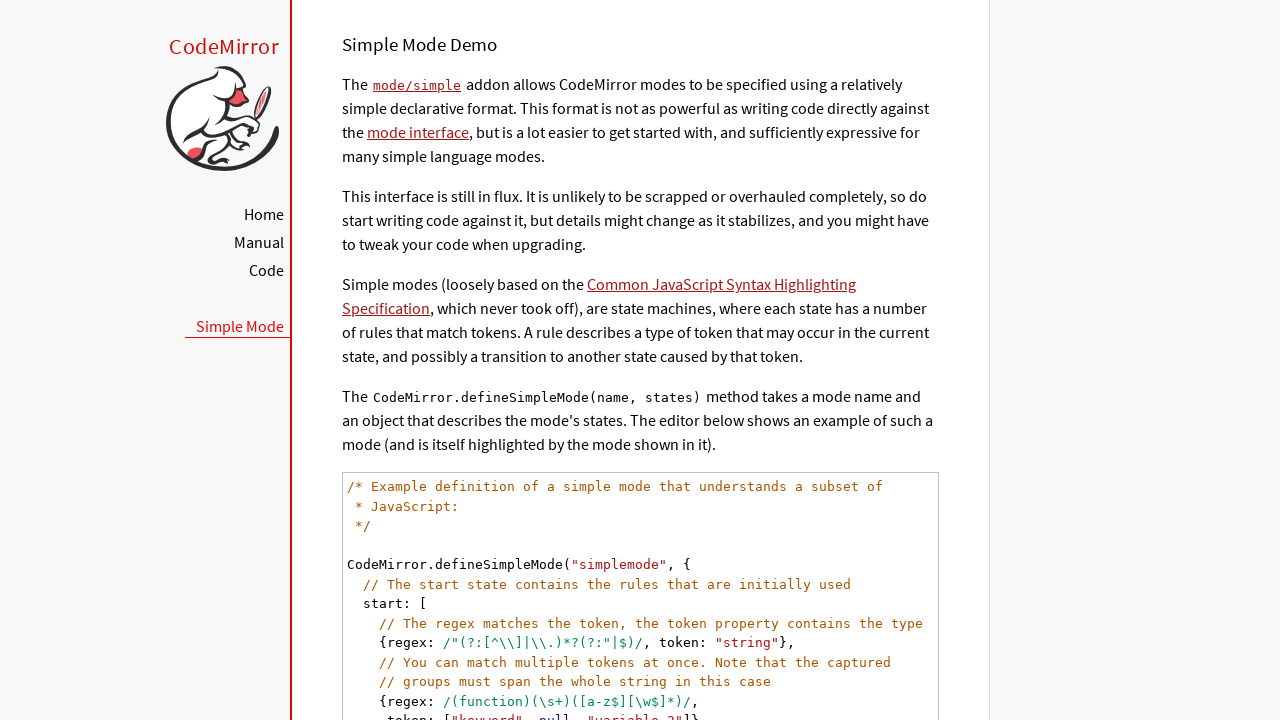

Scrolled to code line 8
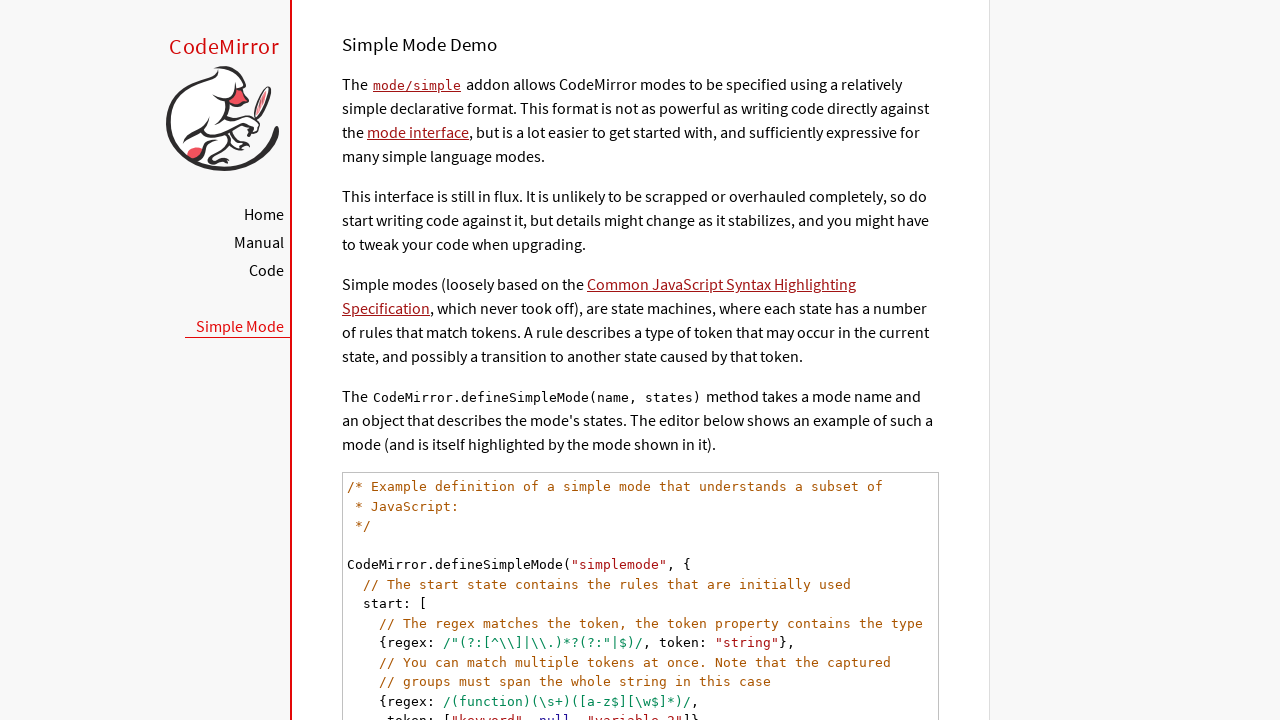

Scrolled to code line 9
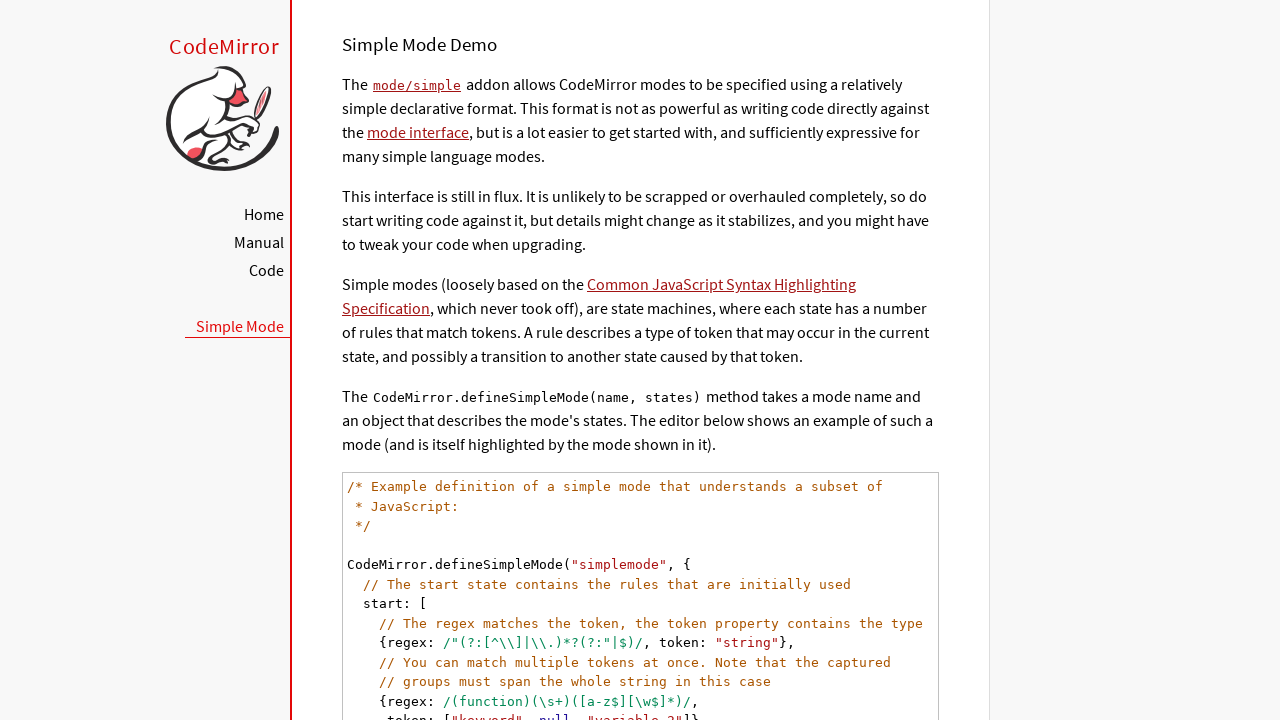

Scrolled to code line 10
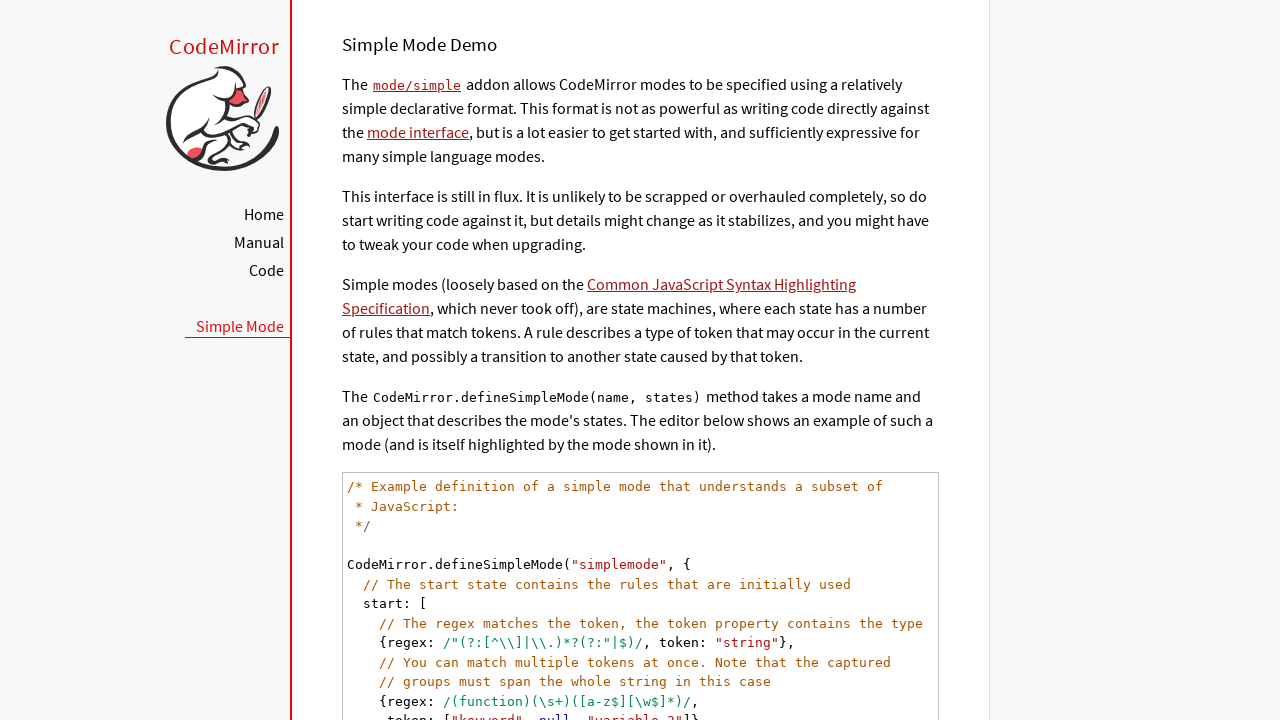

Scrolled to code line 11
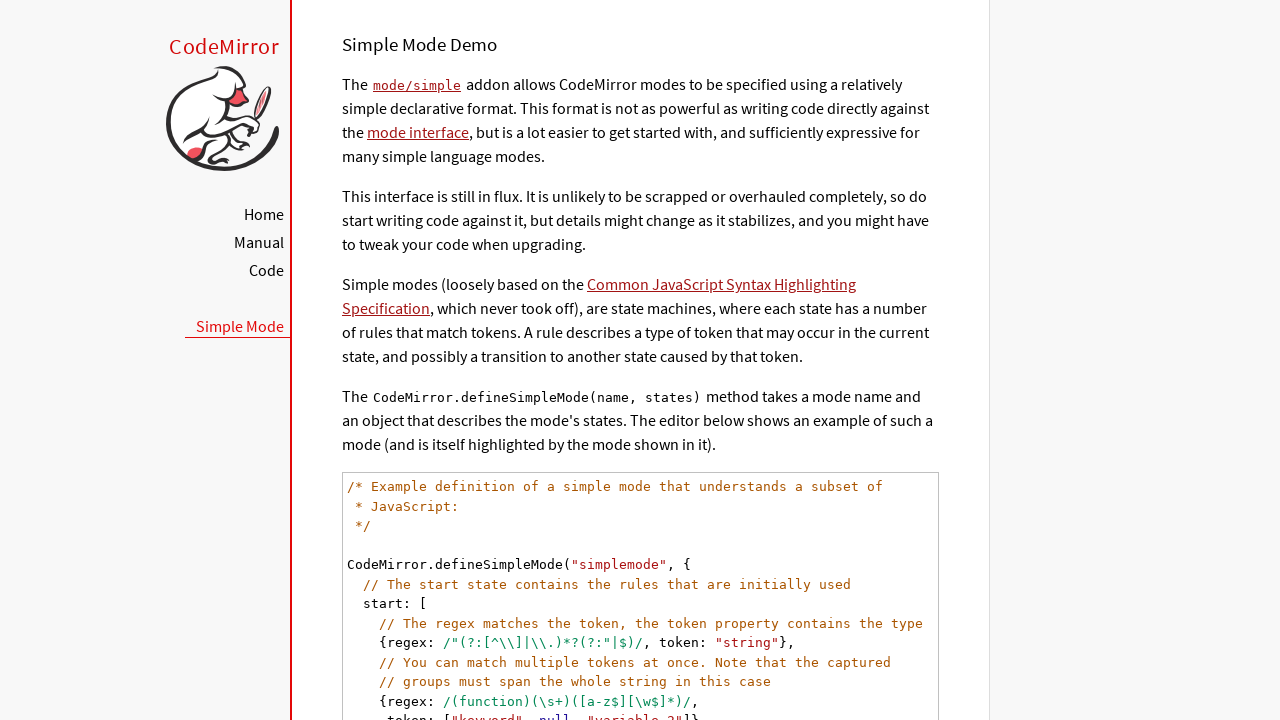

Scrolled to code line 12
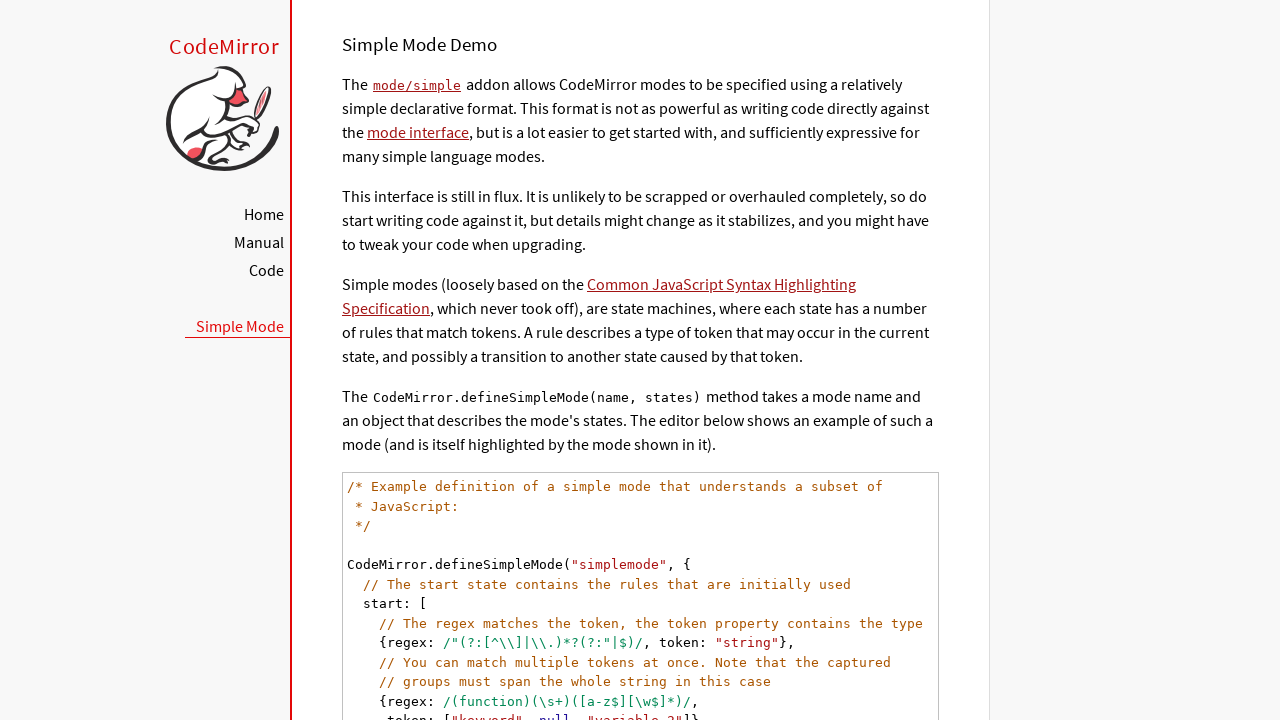

Scrolled to code line 13
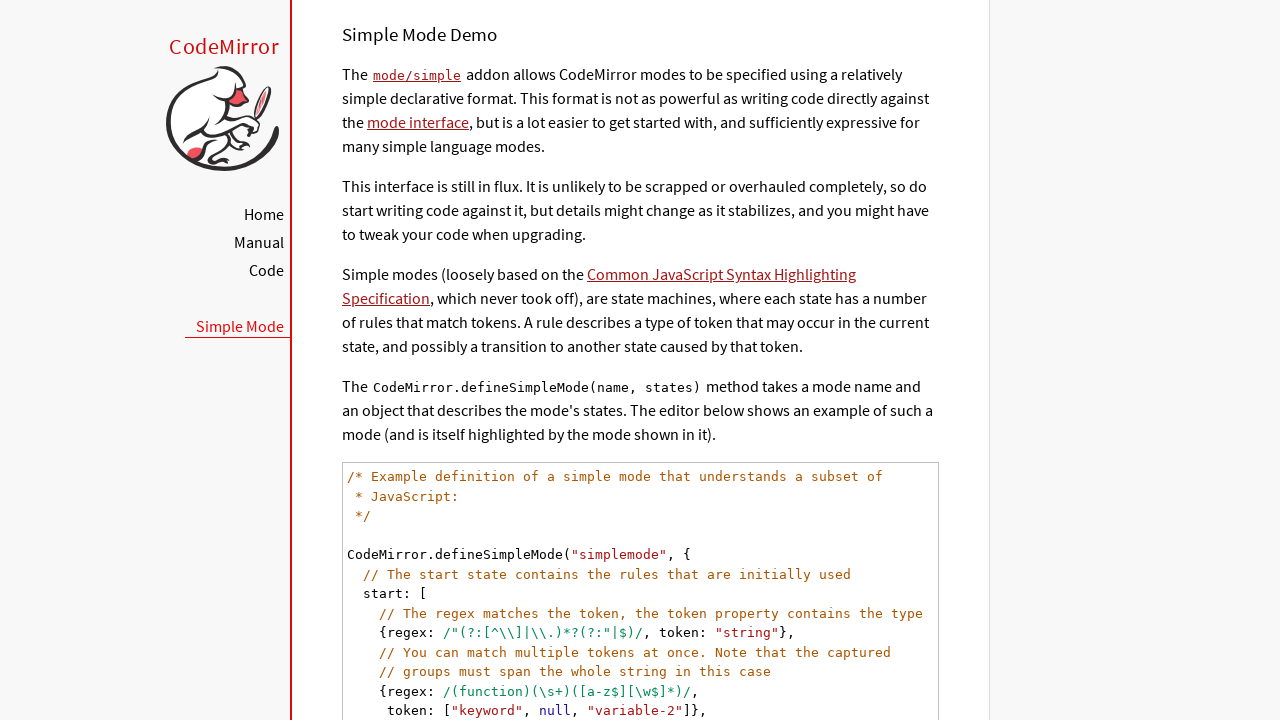

Scrolled to code line 14
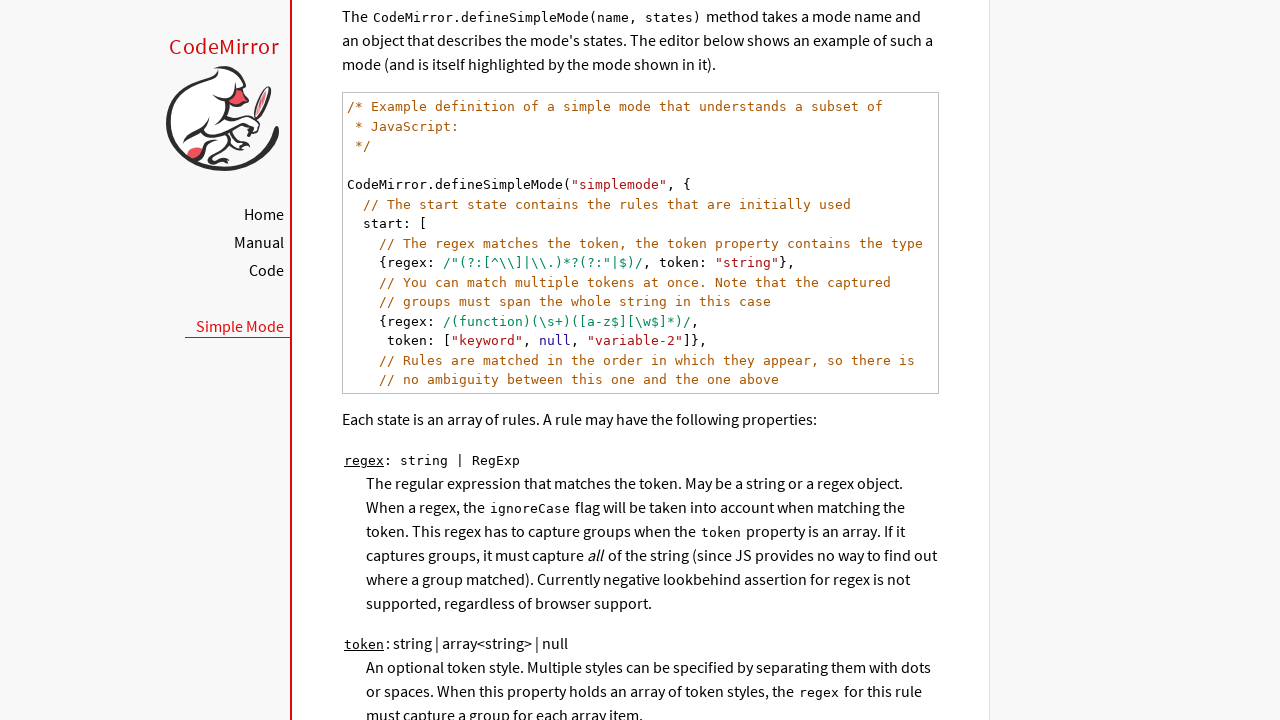

Scrolled to code line 15
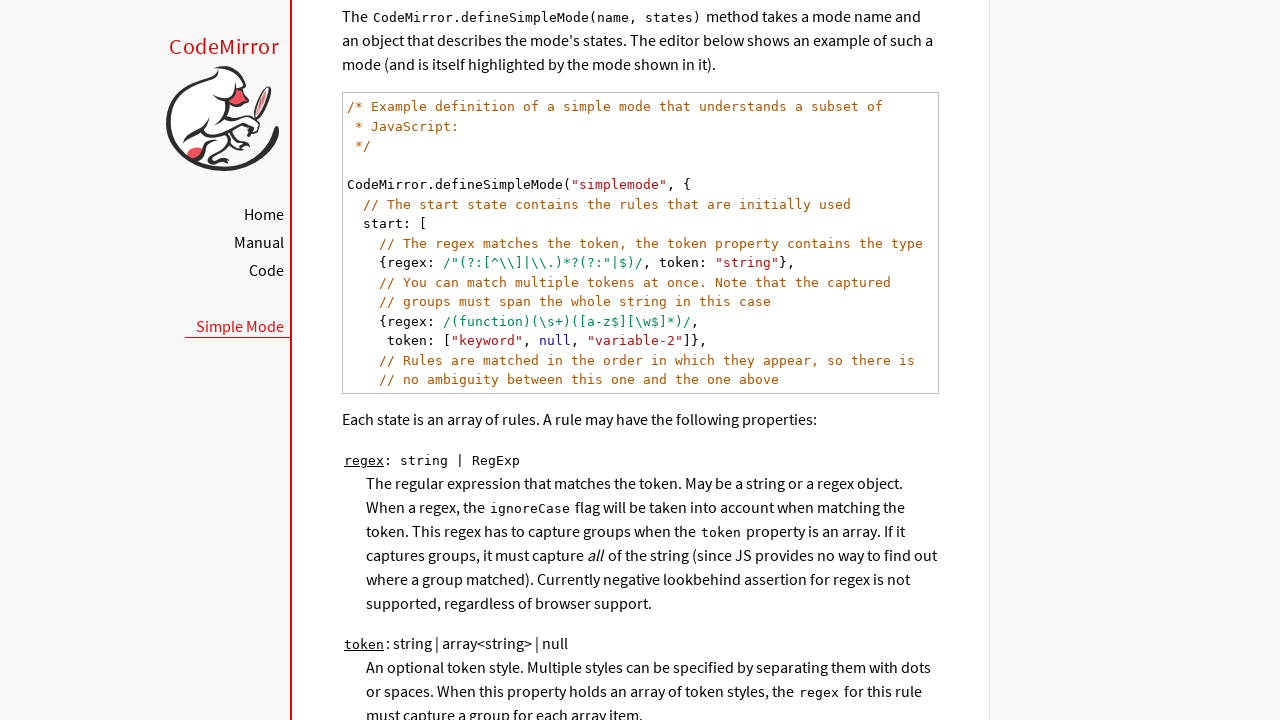

Scrolled to code line 16
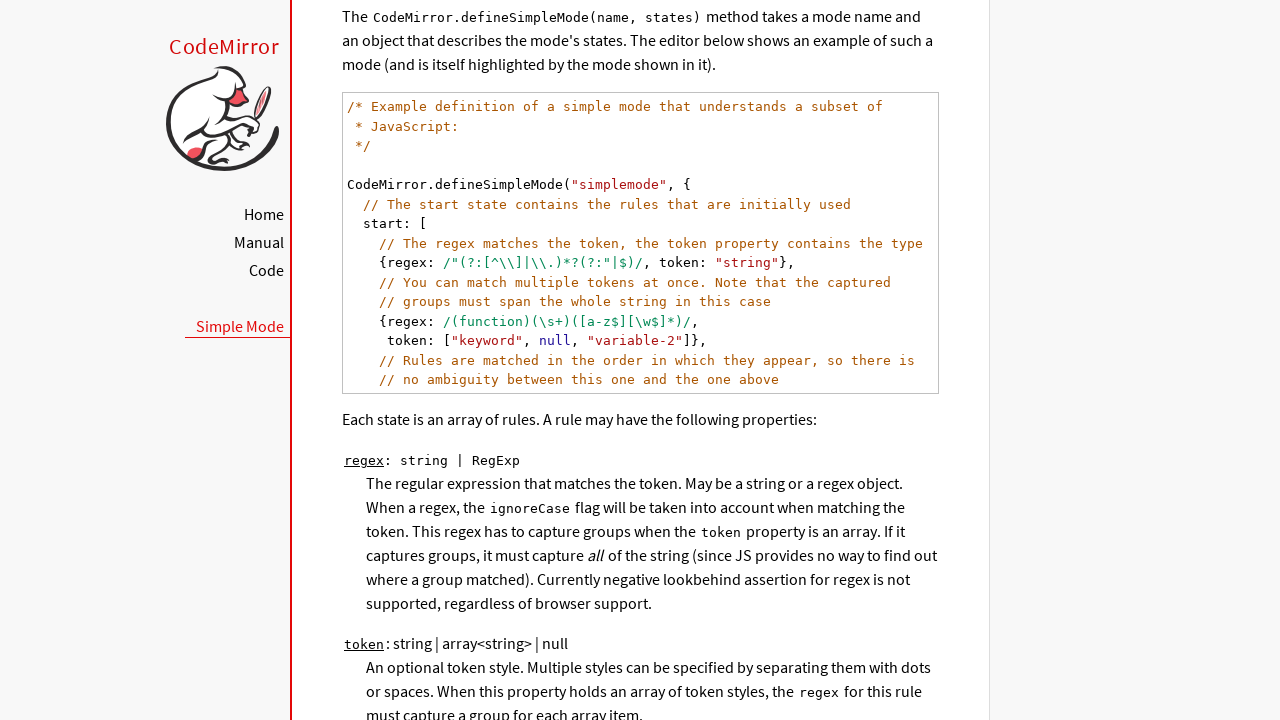

Scrolled to code line 17
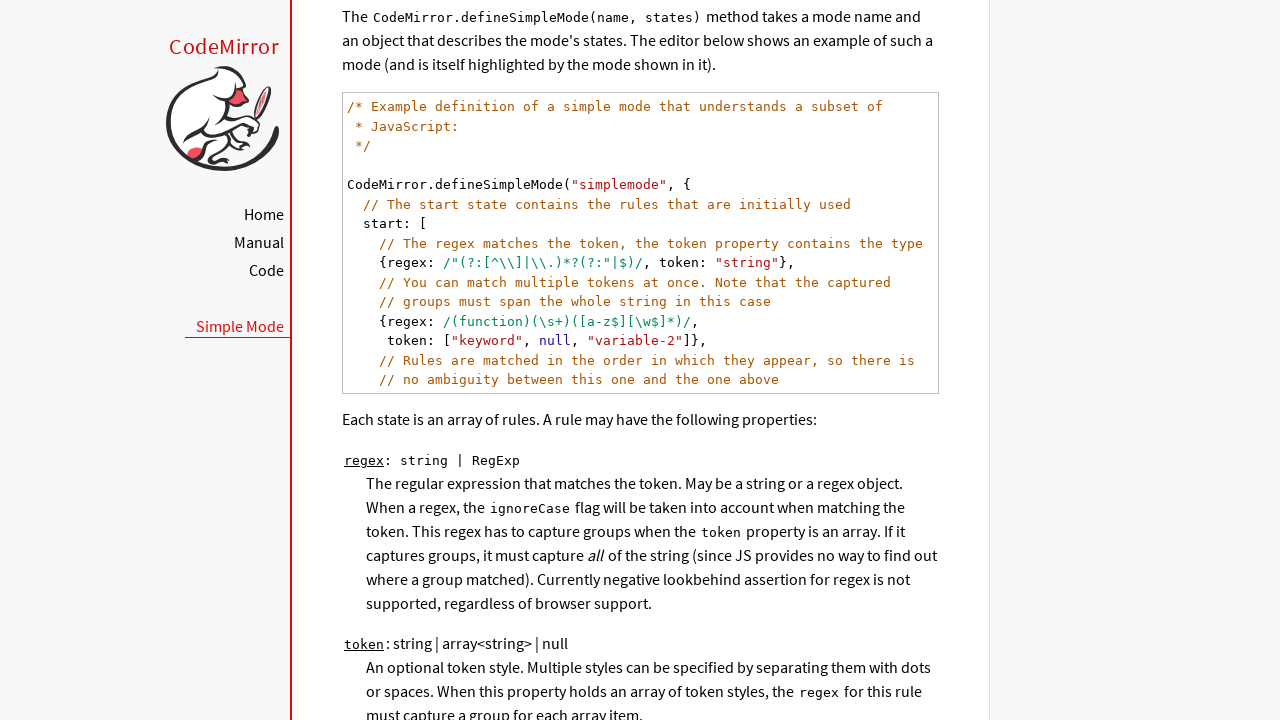

Scrolled to code line 18
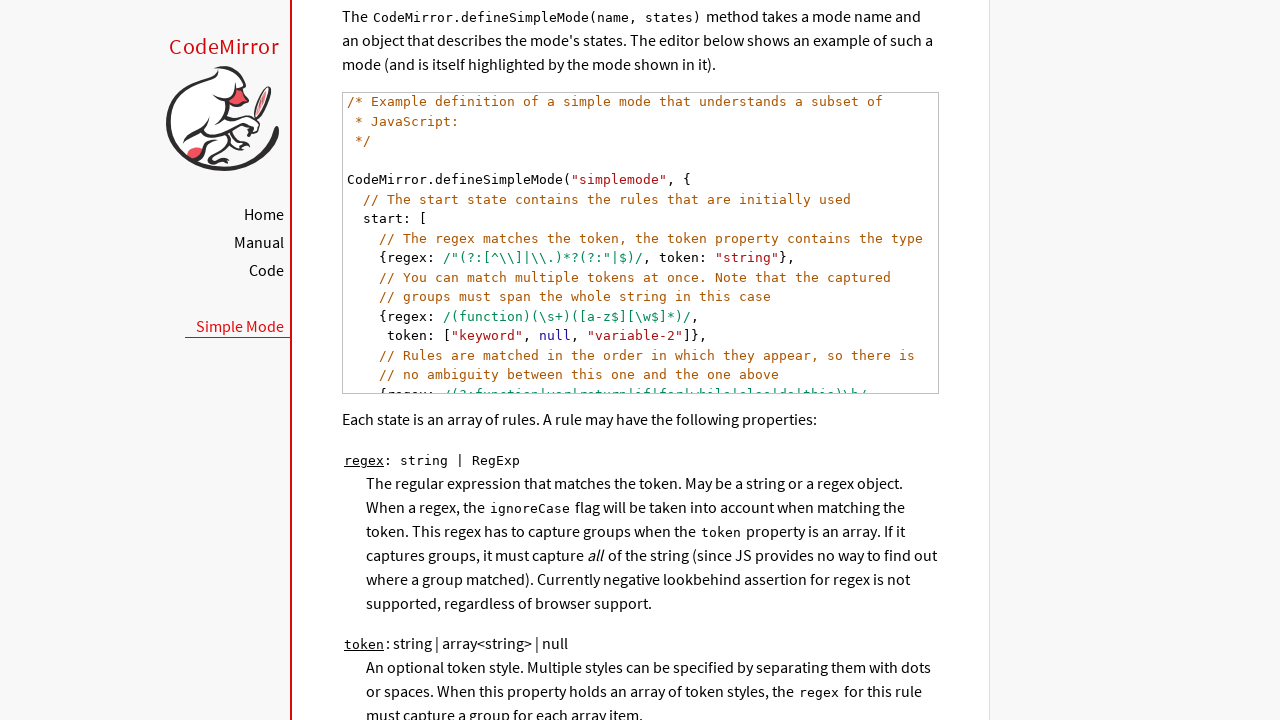

Scrolled to code line 19
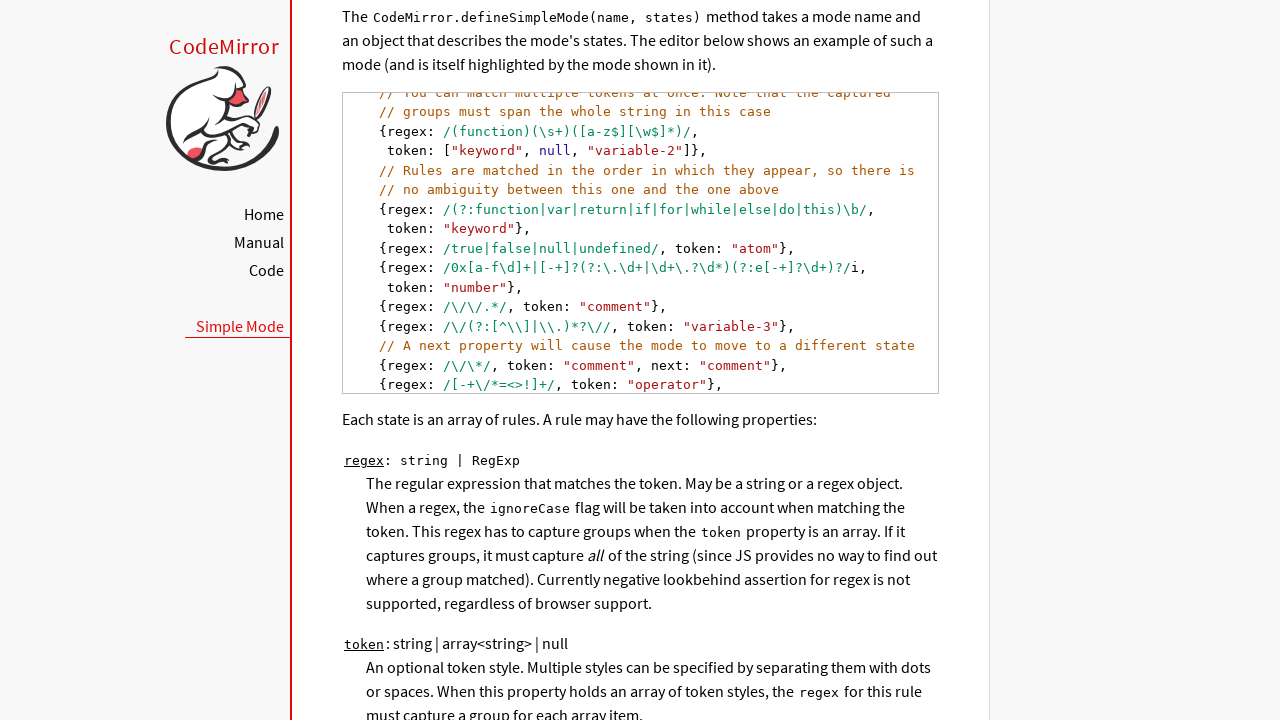

Scrolled to code line 20
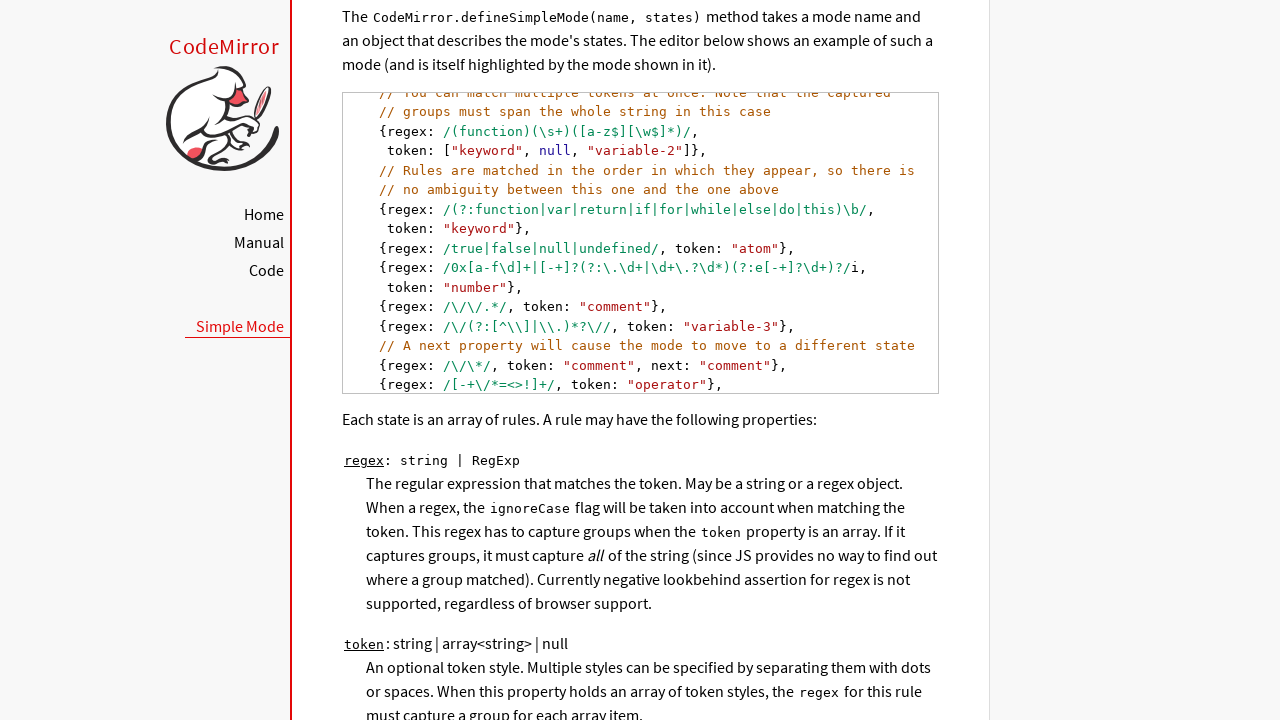

Scrolled to code line 21
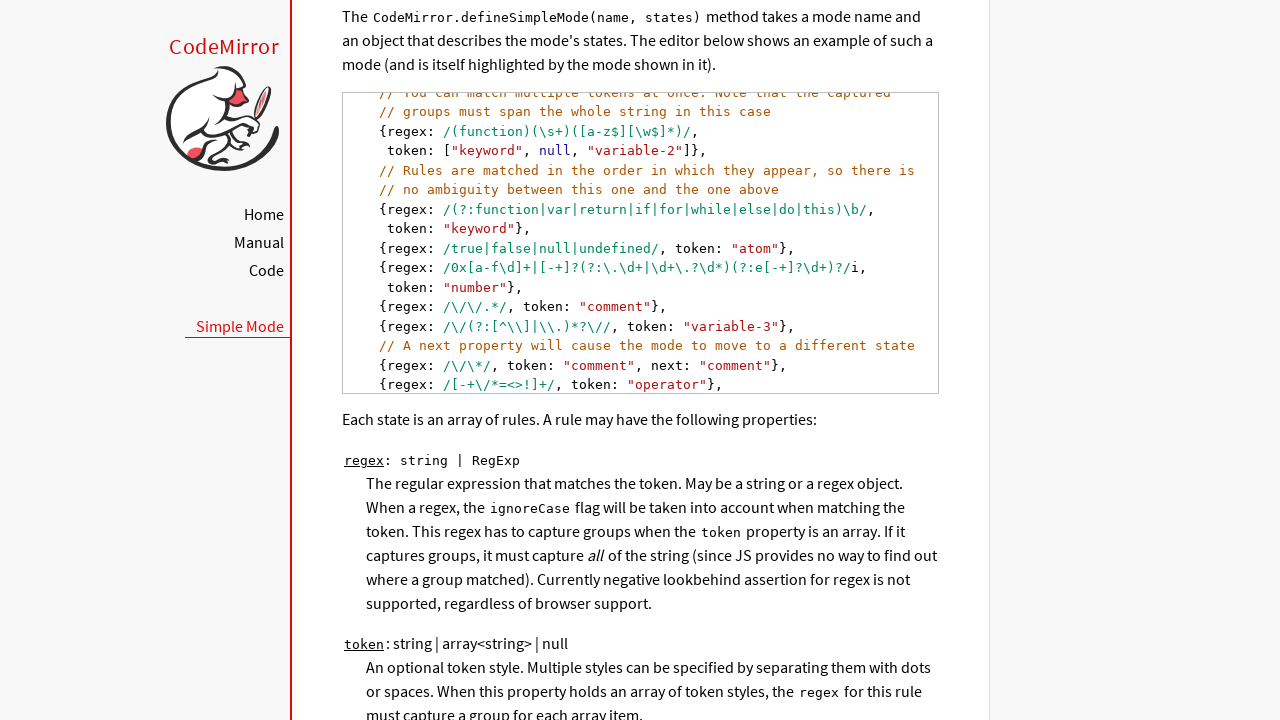

Scrolled to code line 22
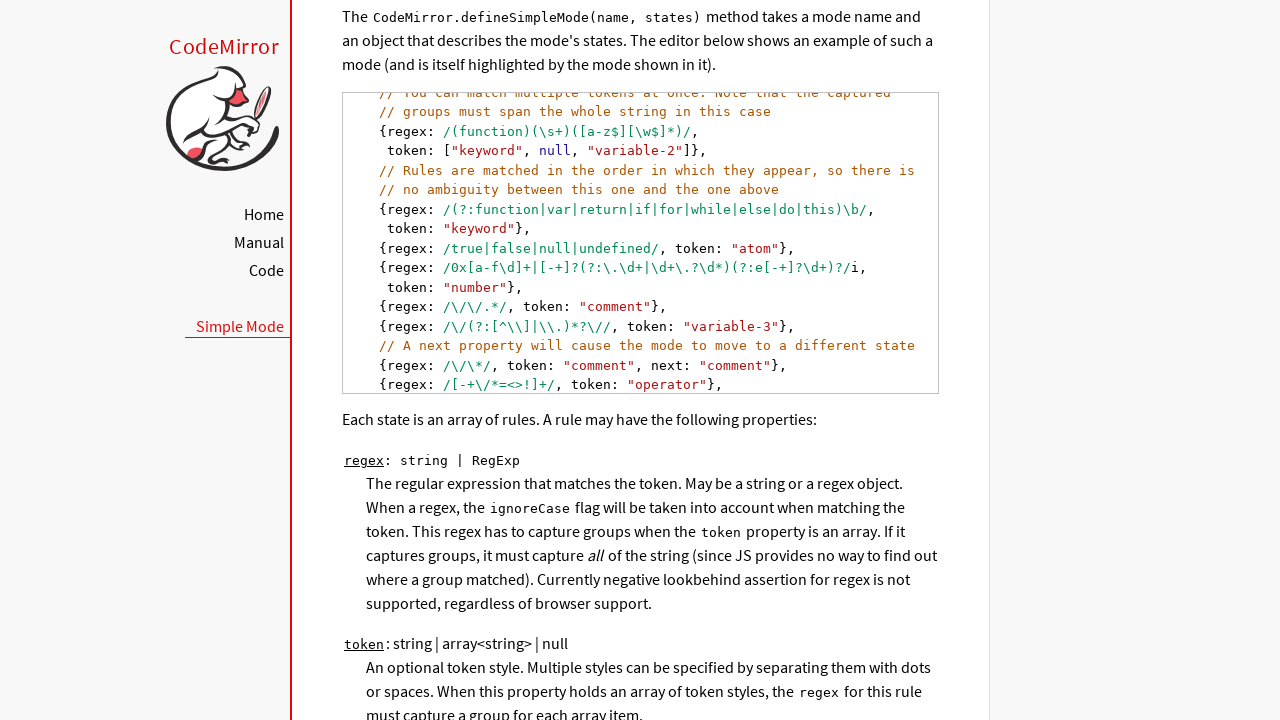

Scrolled to code line 23
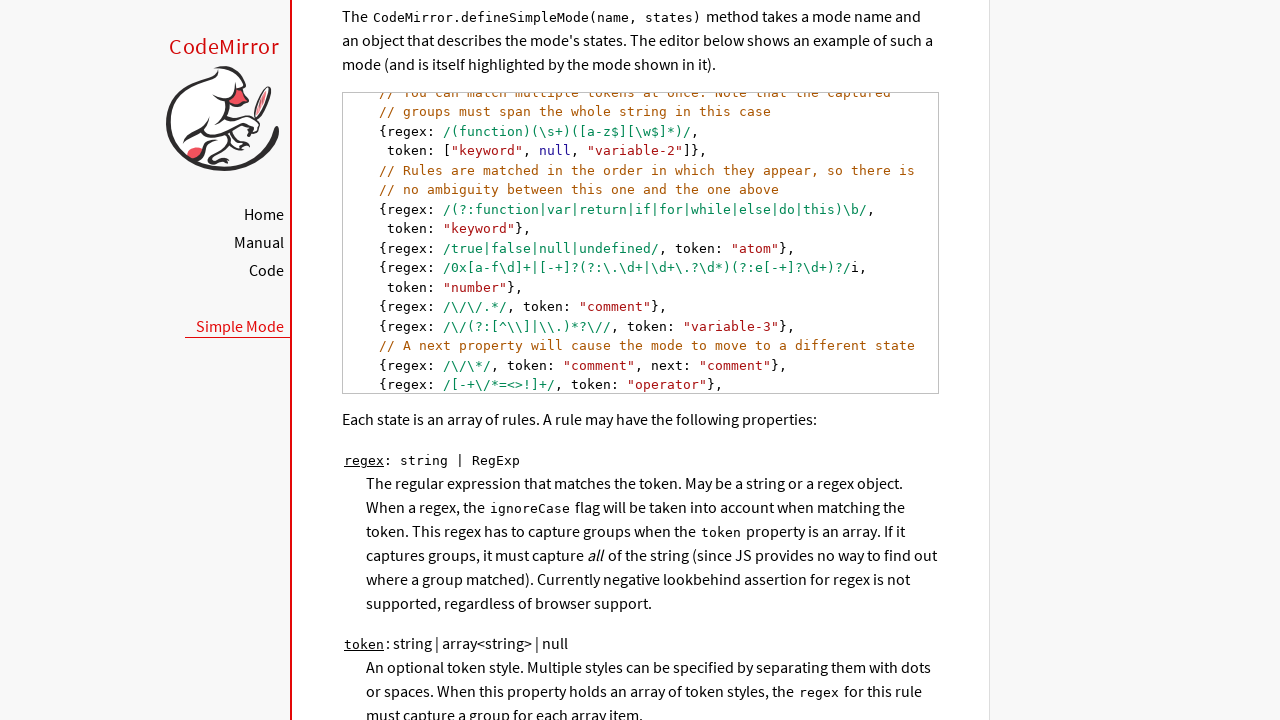

Scrolled to code line 24
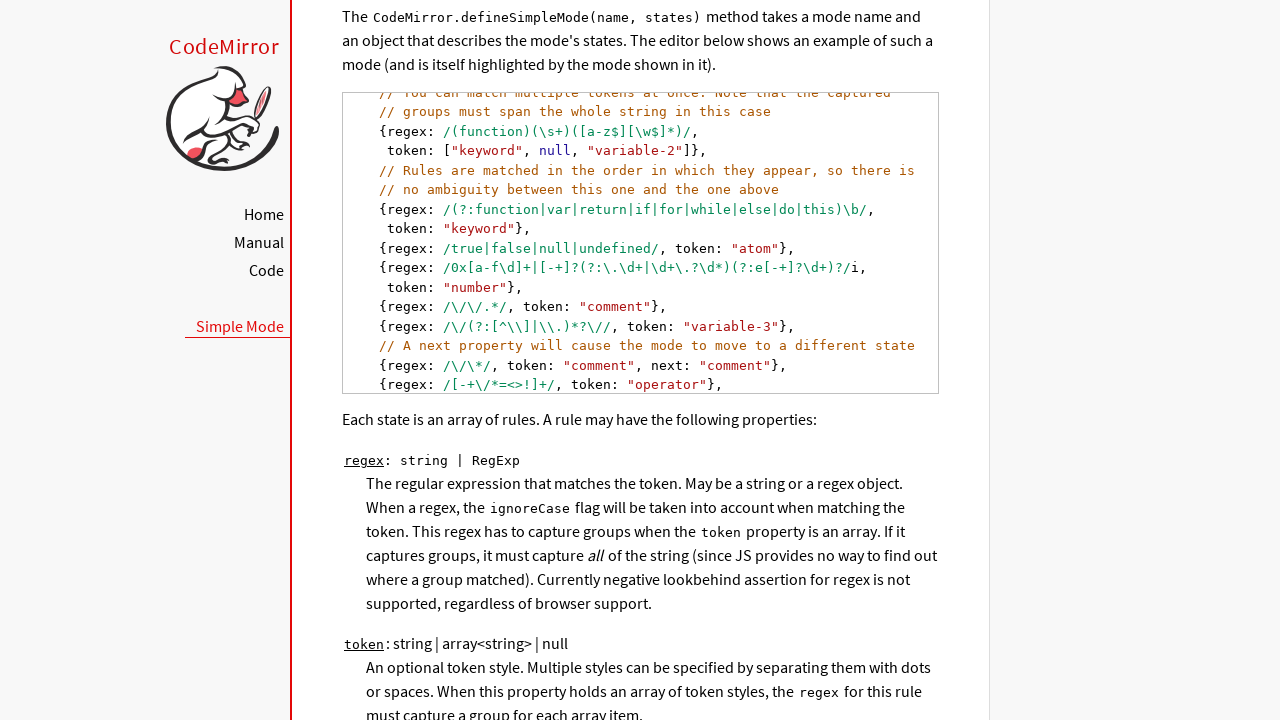

Scrolled to code line 25
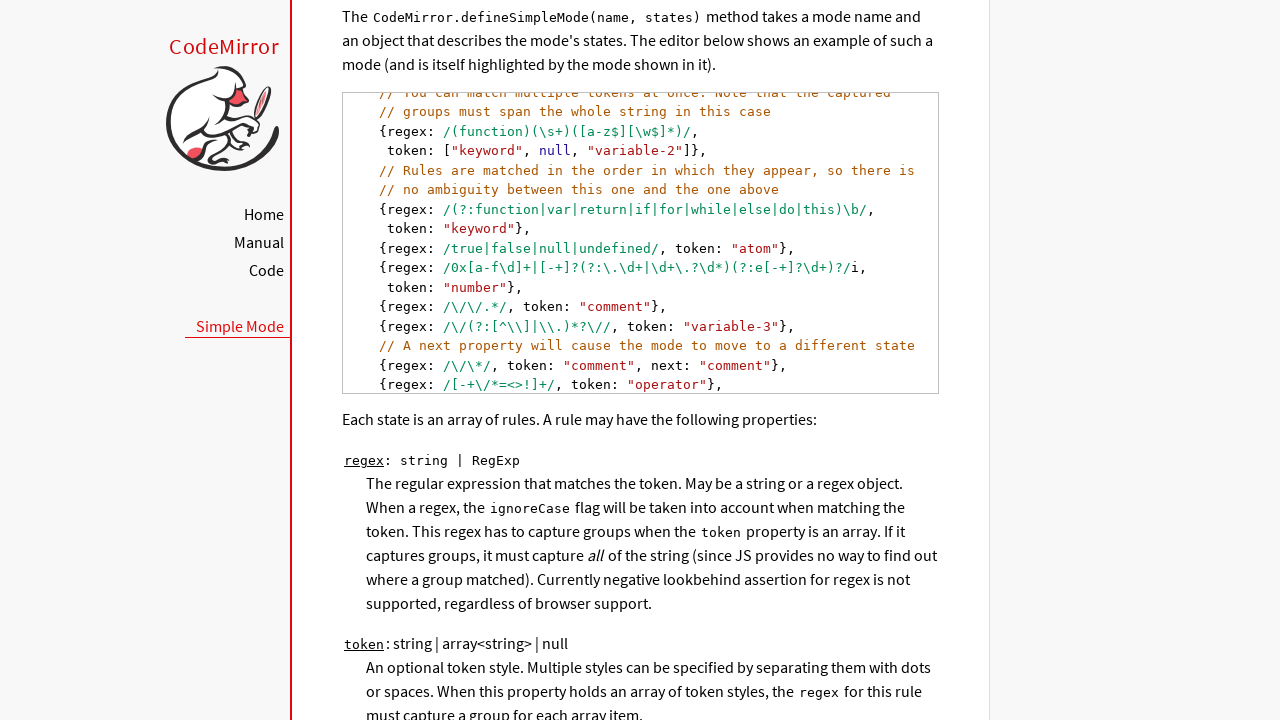

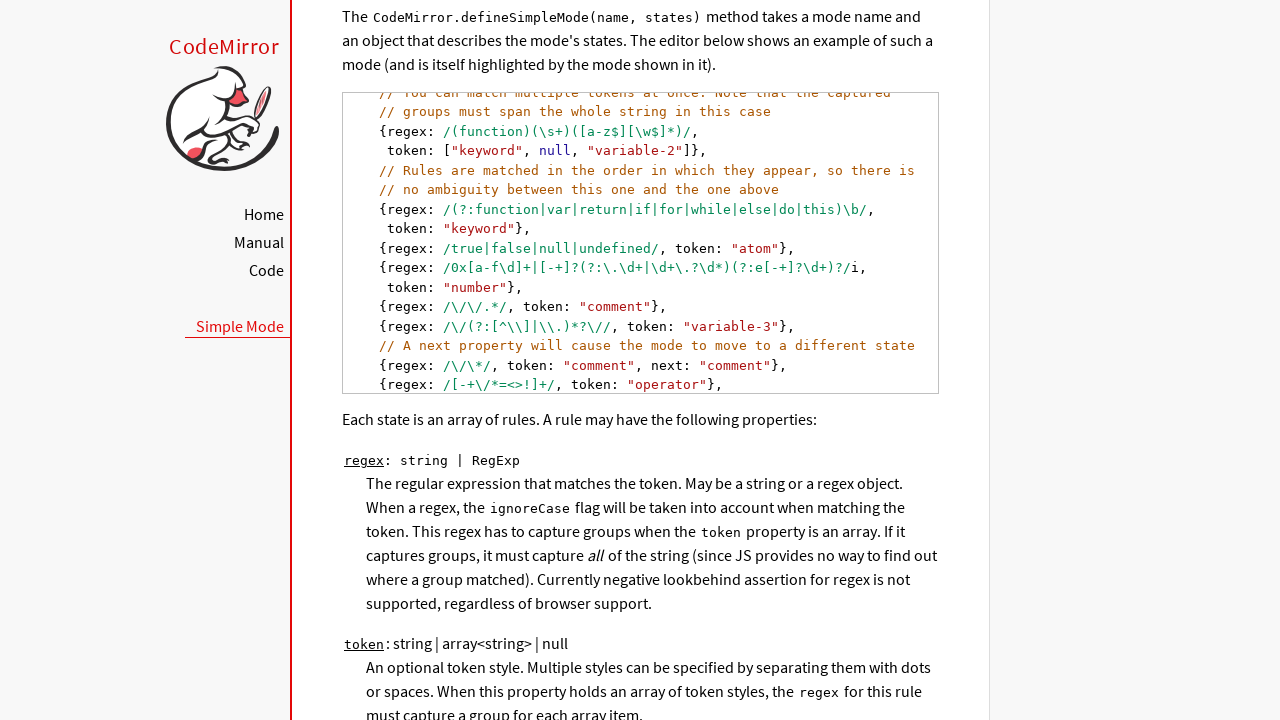